Tests dropdown element interactions by selecting options by value and visible text

Starting URL: https://the-internet.herokuapp.com/dropdown

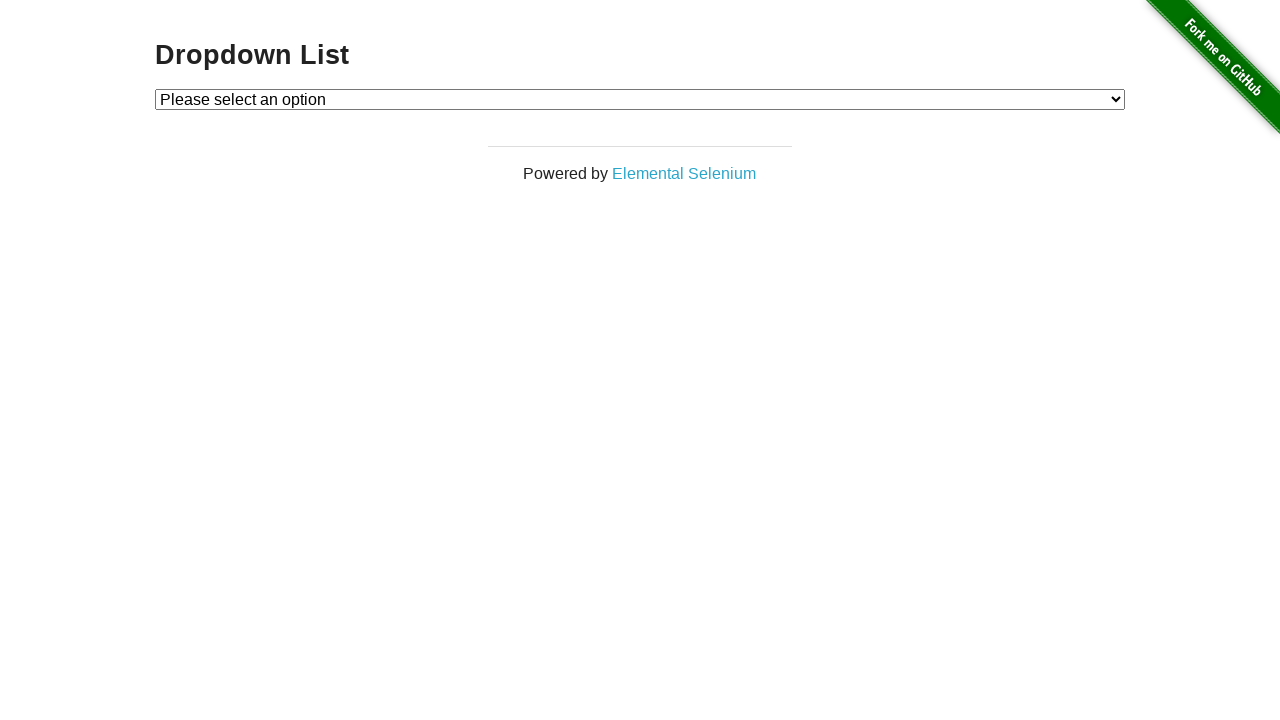

Selected dropdown option by value '1' on #dropdown
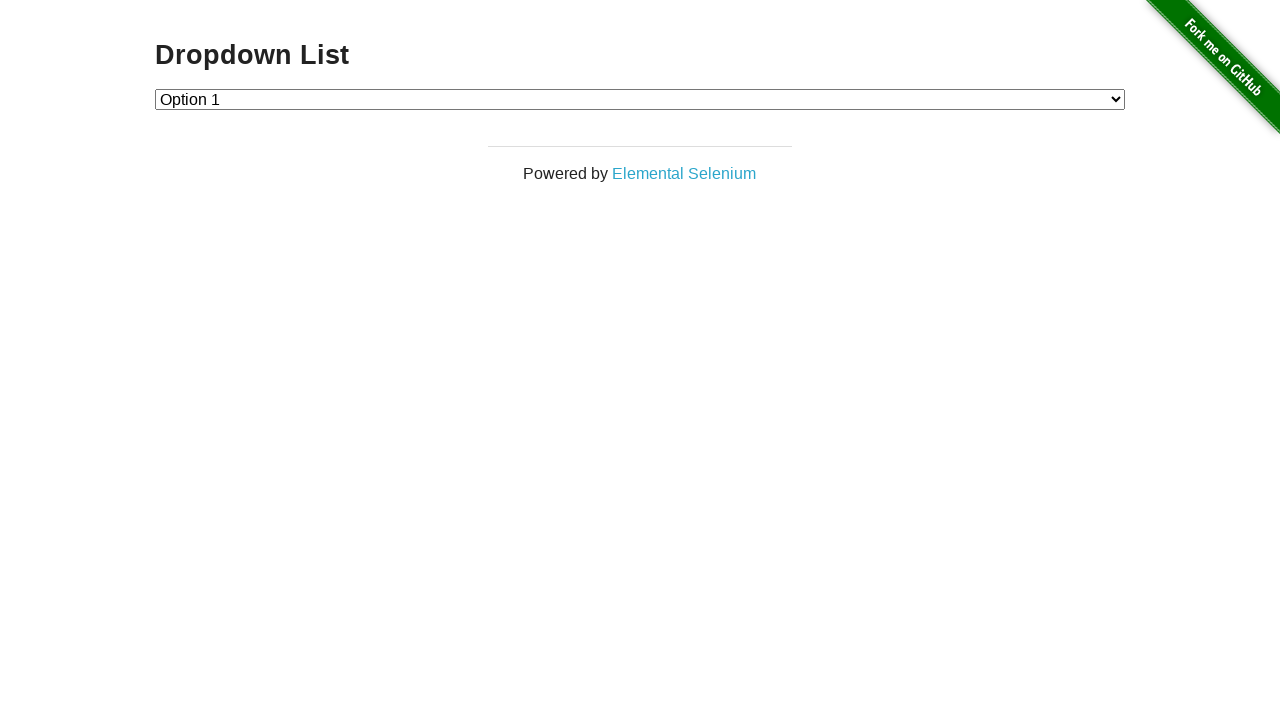

Selected dropdown option by value '2' on #dropdown
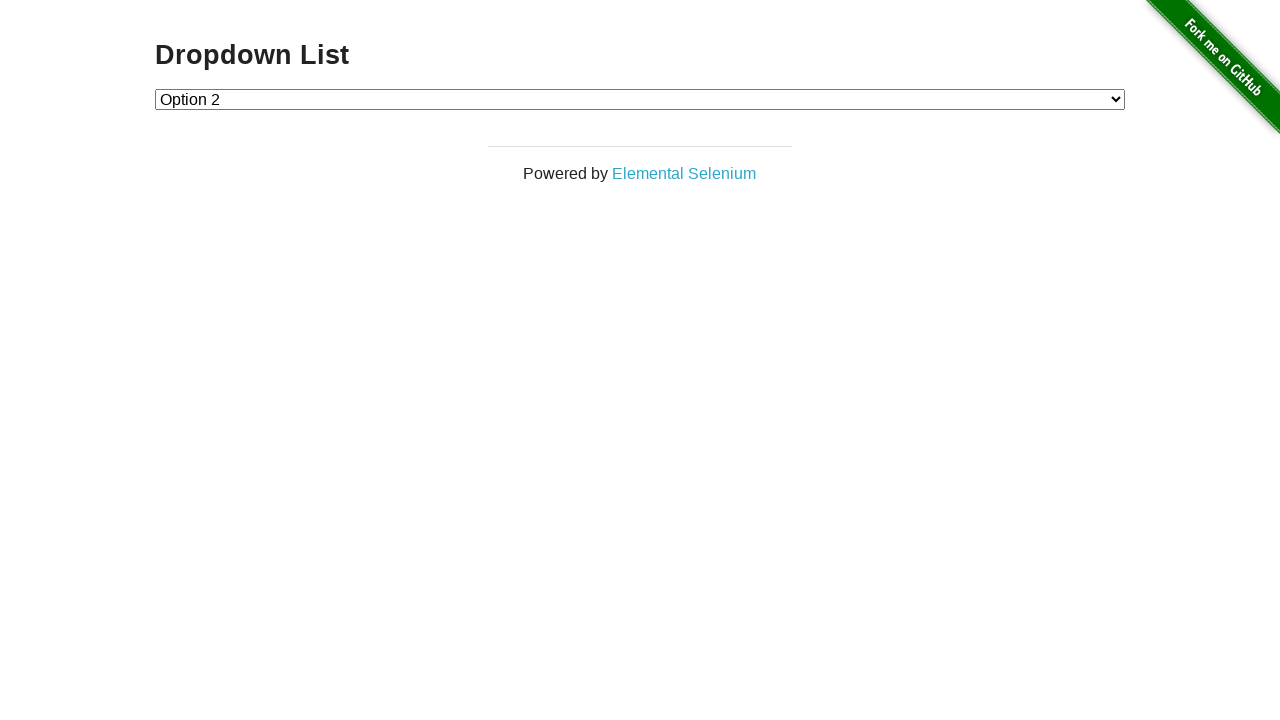

Selected dropdown option by visible text 'Option 1' on #dropdown
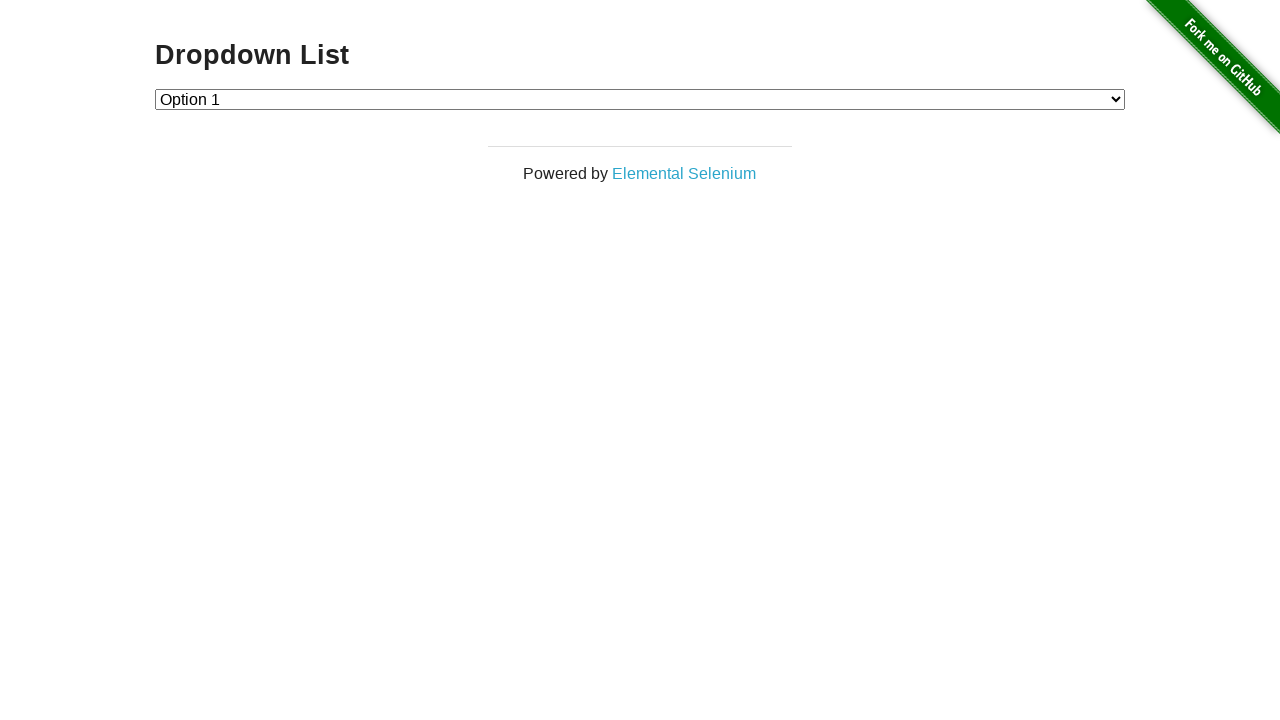

Selected dropdown option by visible text 'Option 2' on #dropdown
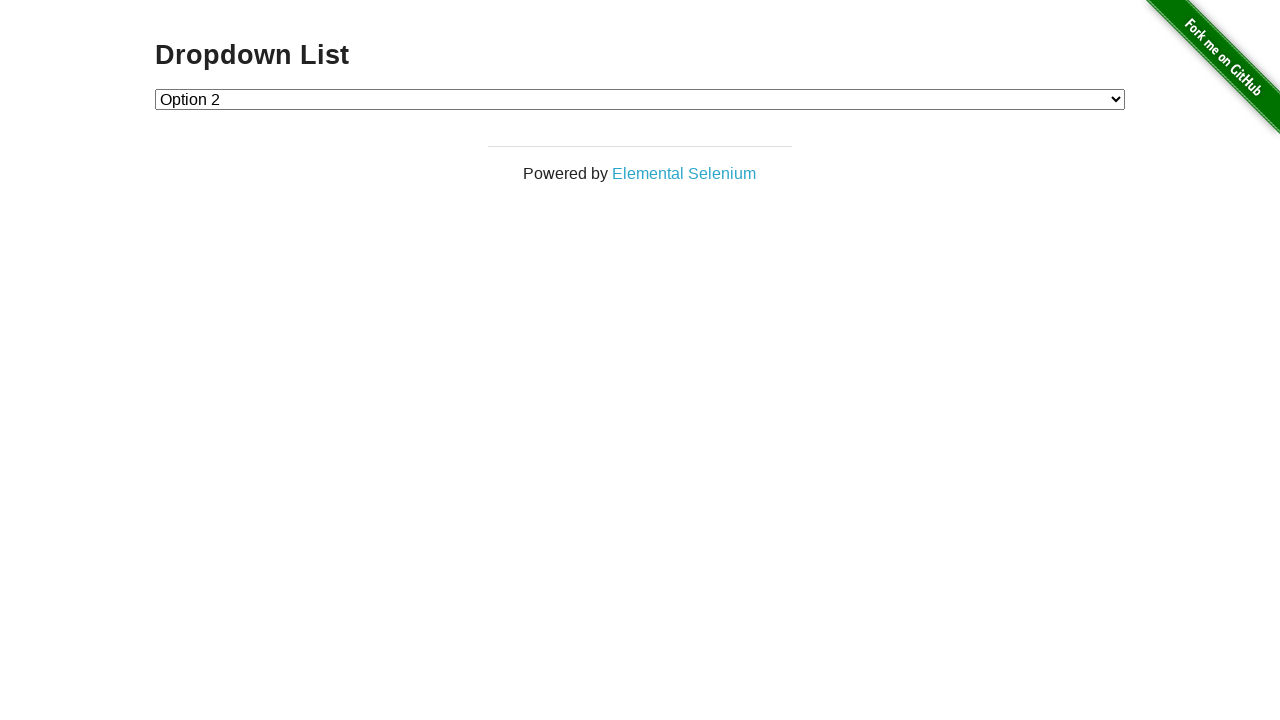

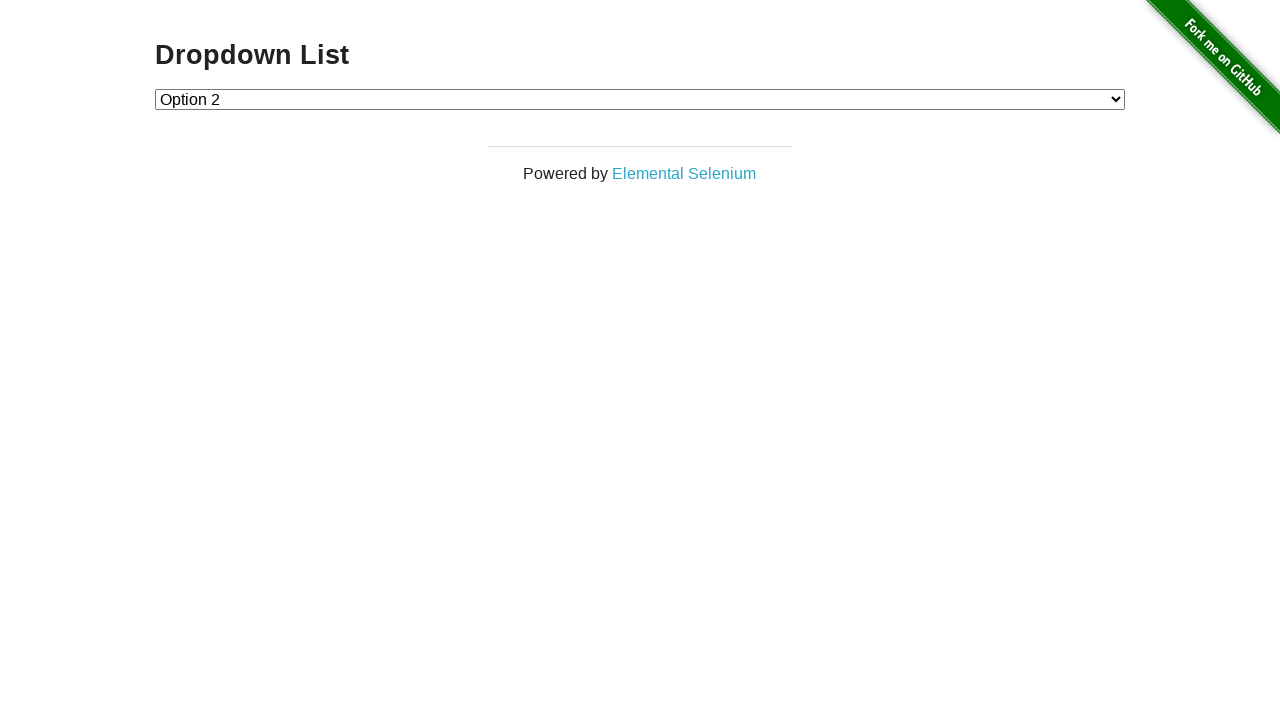